Tests the complete Green Kart shopping flow: navigating to homepage, searching for cucumber, adding it to cart, proceeding through checkout, selecting country, and confirming the order placement.

Starting URL: https://rahulshettyacademy.com/seleniumPractise/#/

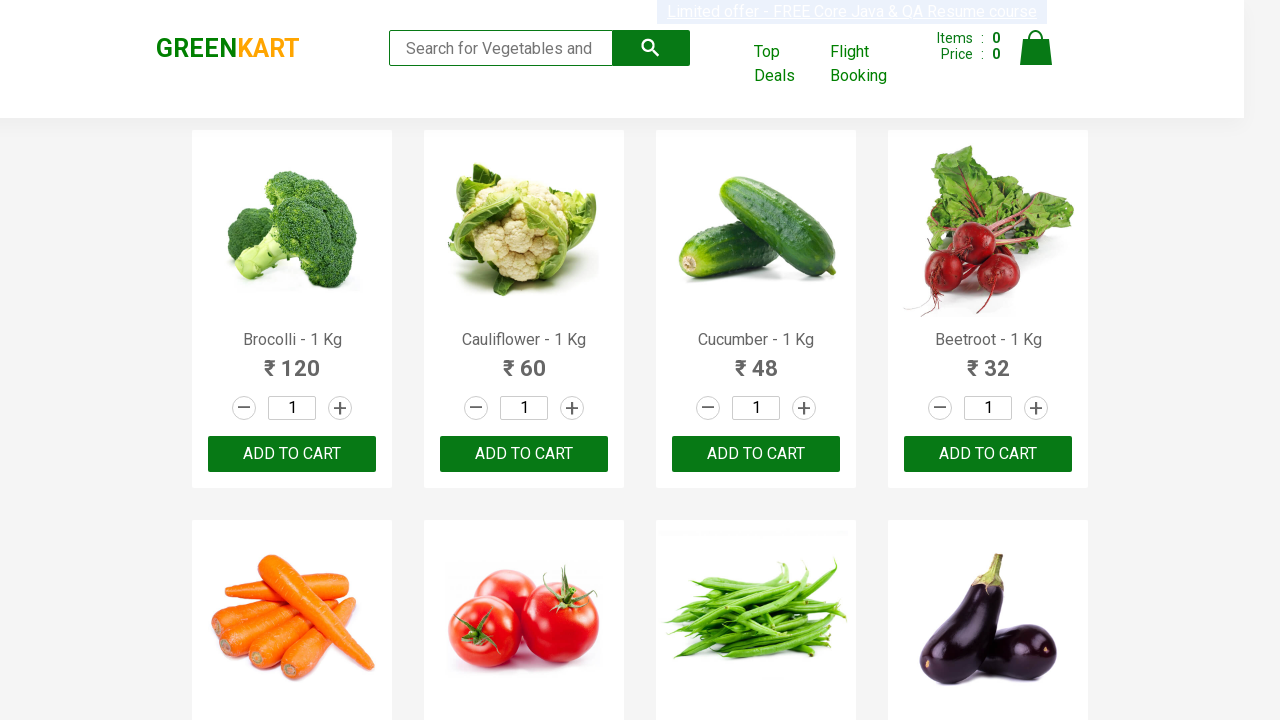

Verified homepage loaded with search bar visible
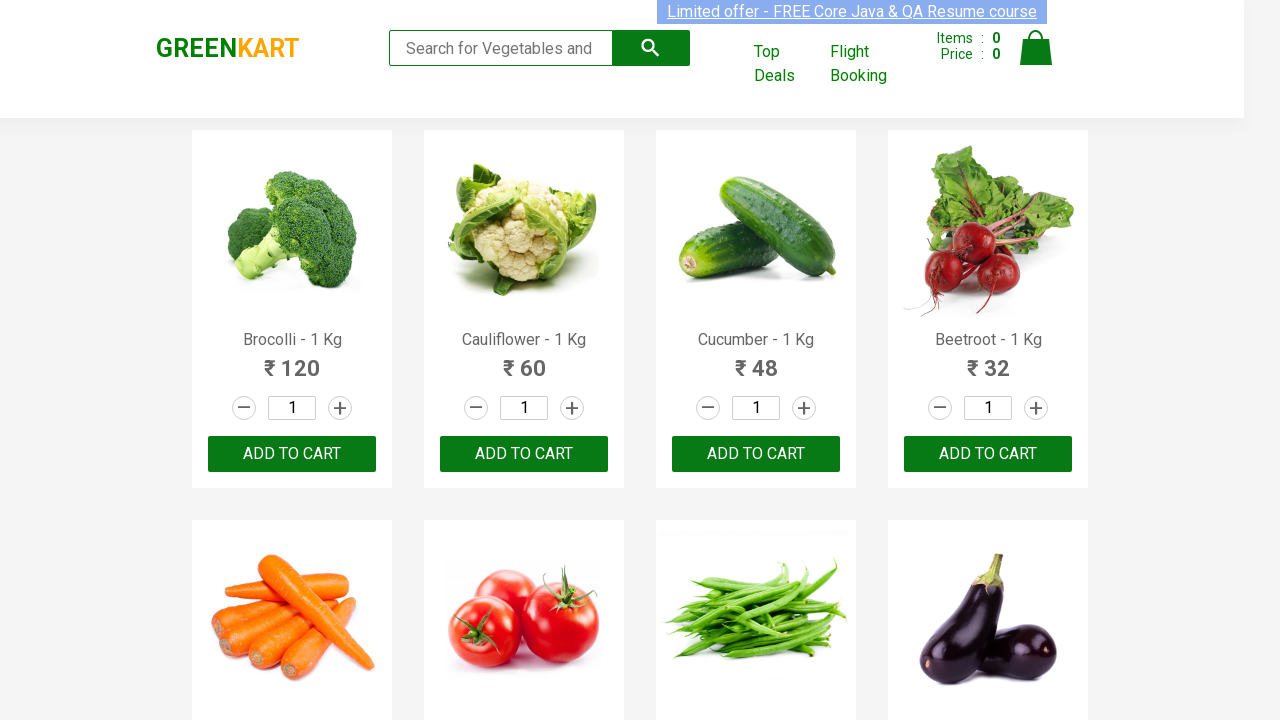

Clicked on the search bar at (501, 48) on input[placeholder='Search for Vegetables and Fruits']
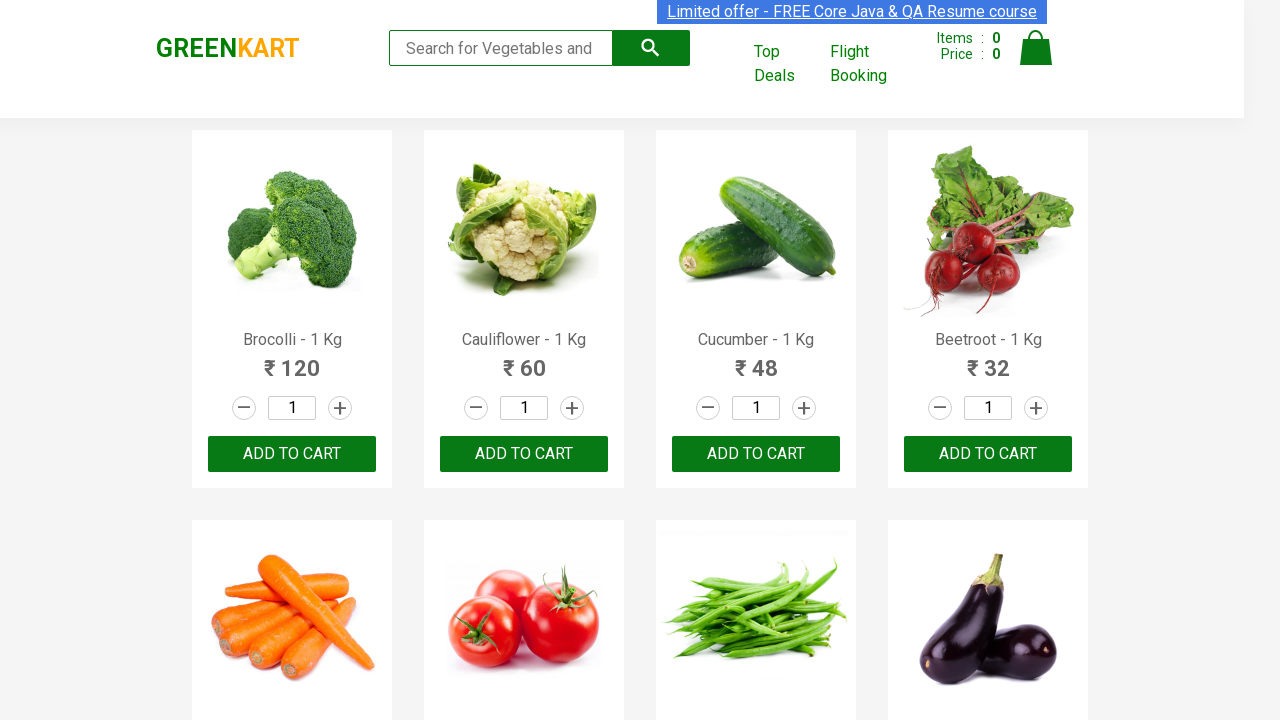

Entered 'cucumber' in the search field on input[placeholder='Search for Vegetables and Fruits']
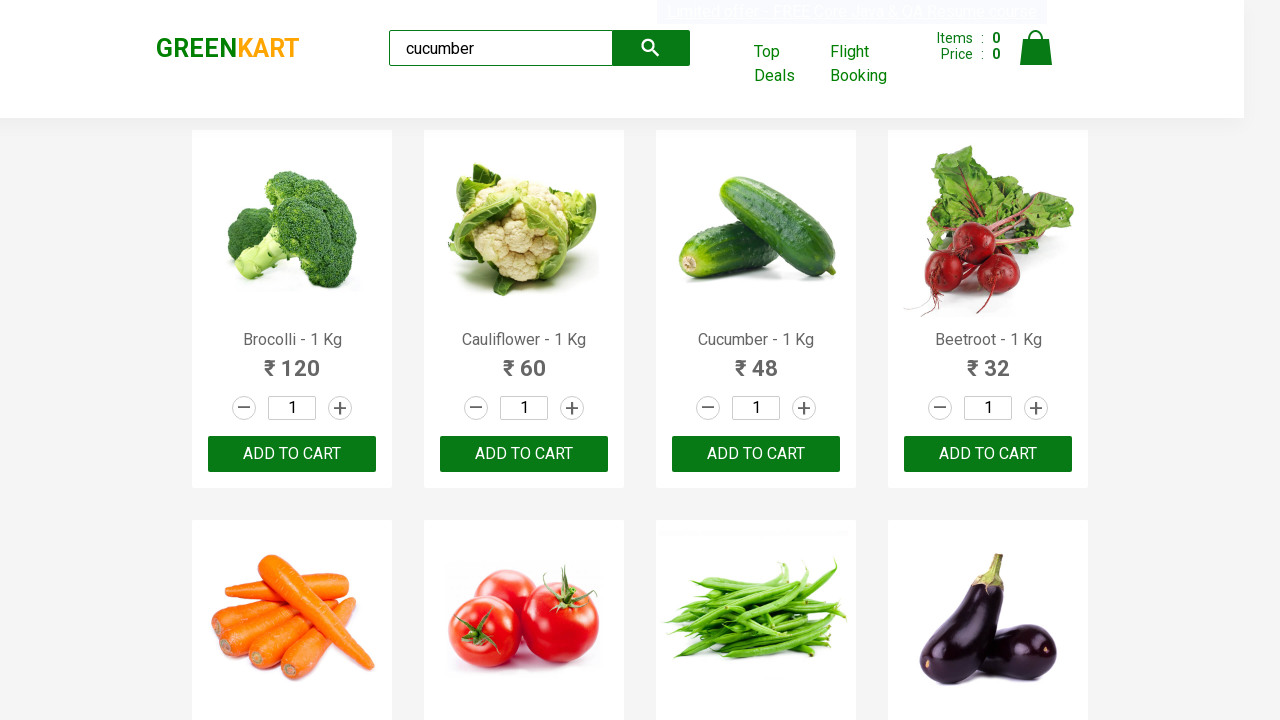

Search results loaded and cucumber product appeared
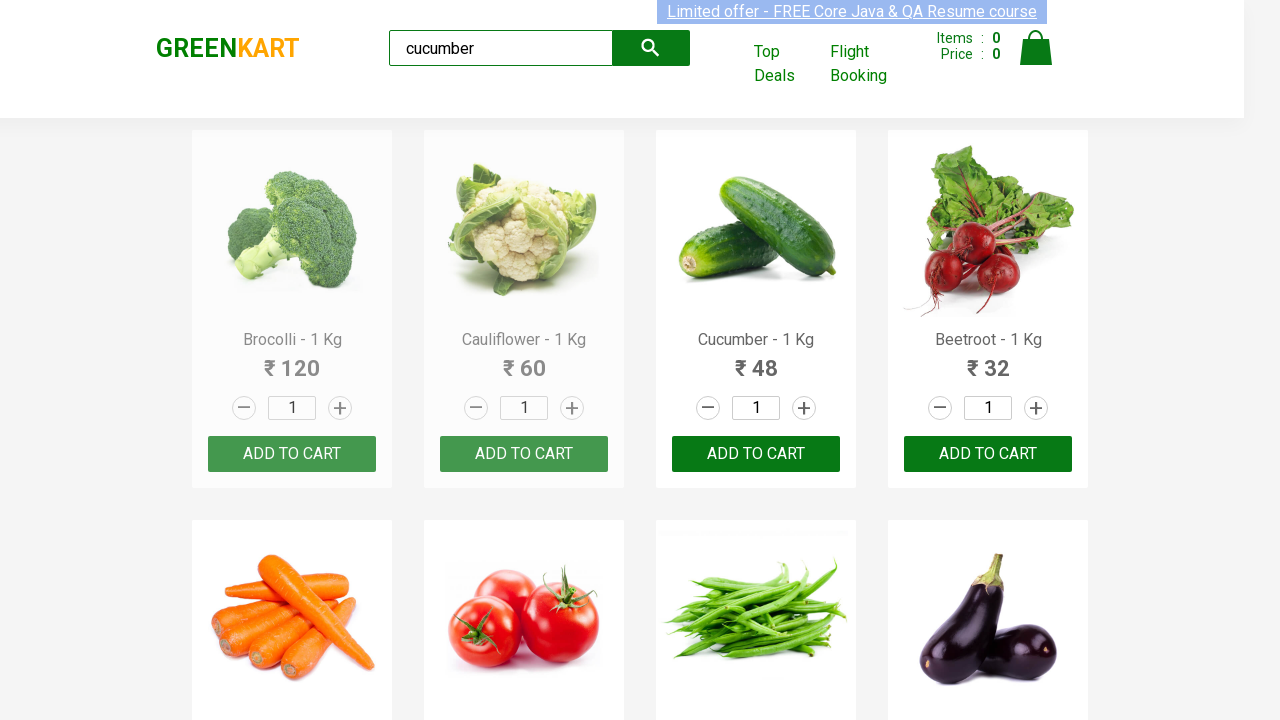

Clicked ADD TO CART button for cucumber at (292, 454) on button:has-text('ADD TO CART')
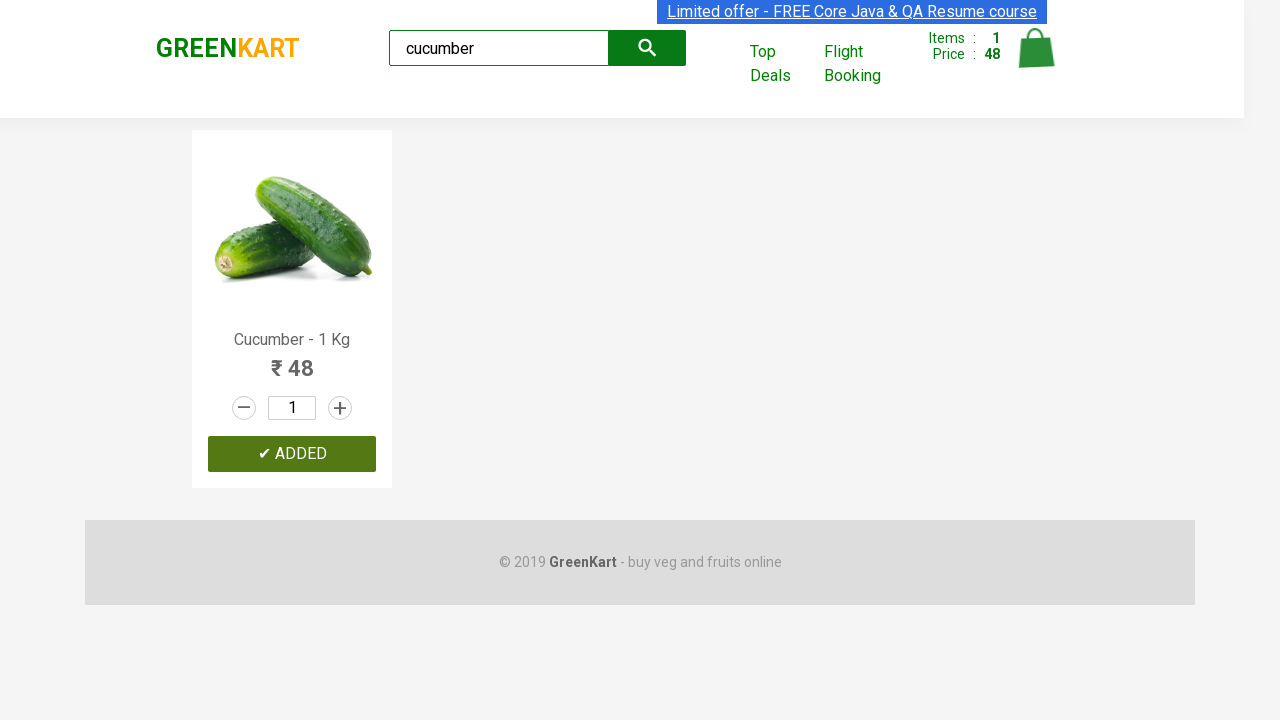

Clicked cart icon to view cart at (1036, 48) on img[alt='Cart']
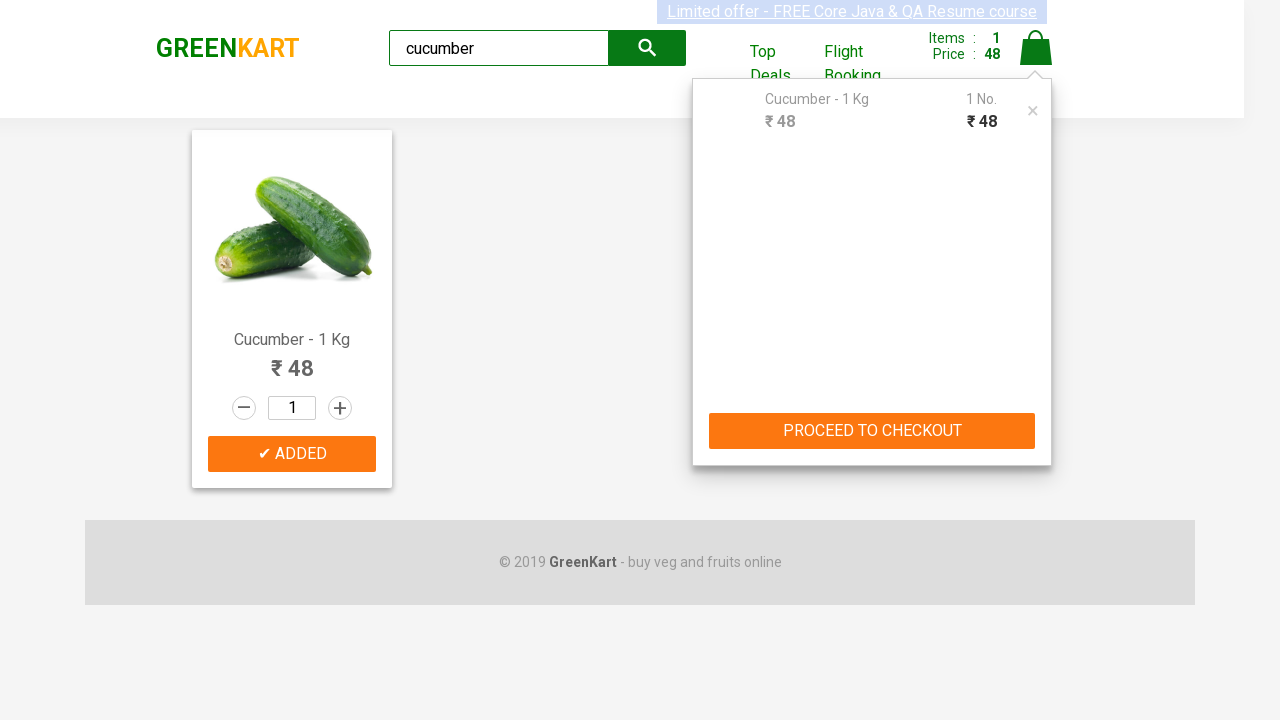

Cart preview loaded showing cucumber item
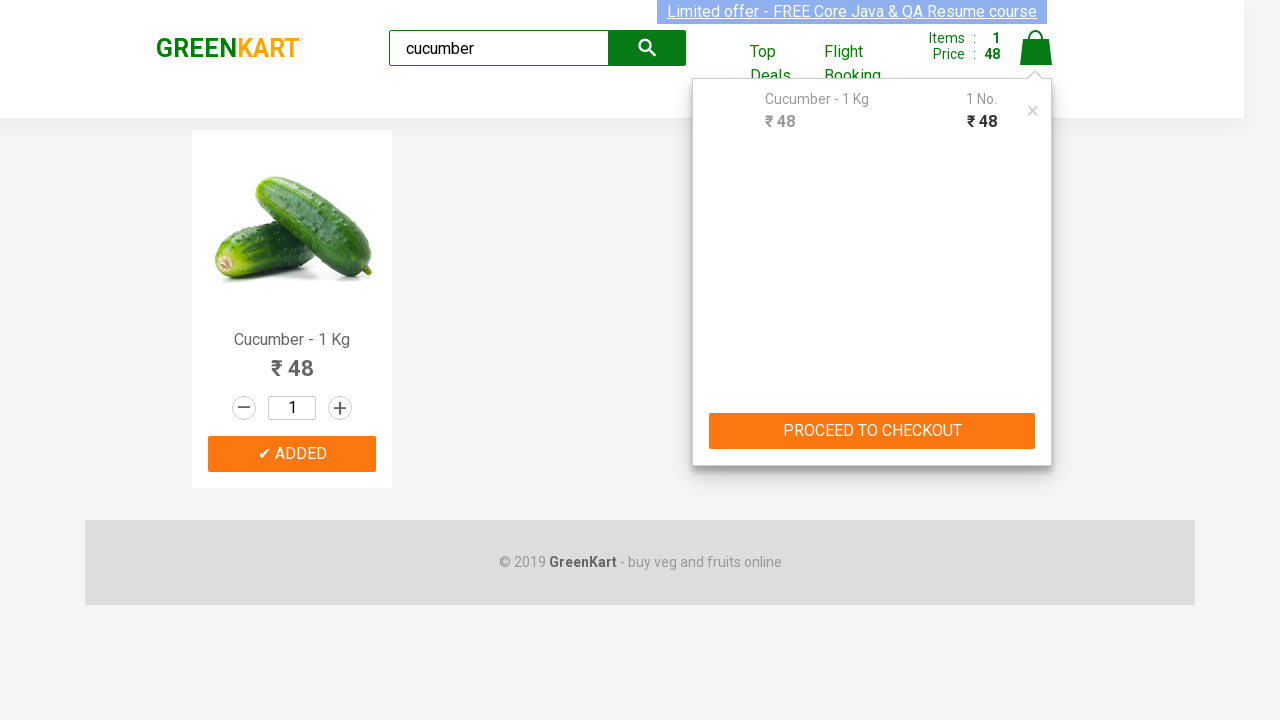

Clicked proceed to checkout button at (872, 431) on div.cart-preview.active button[type='button']
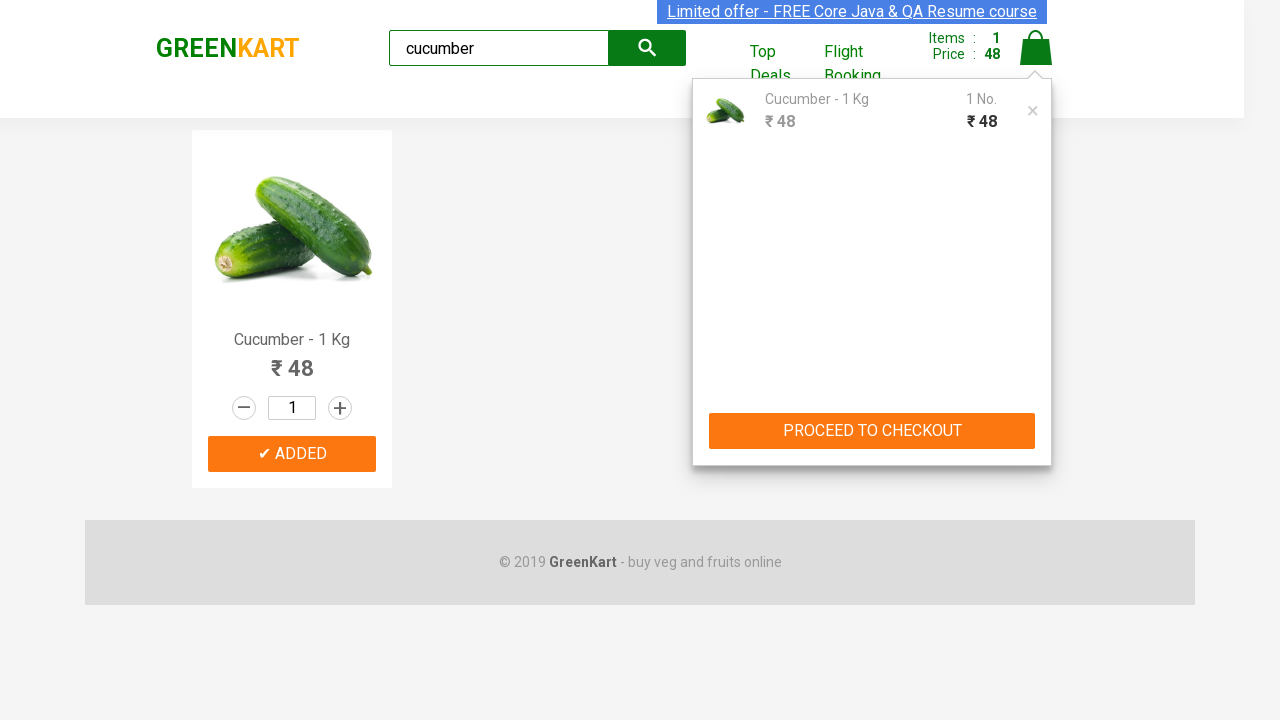

Checkout page loaded with cucumber item visible
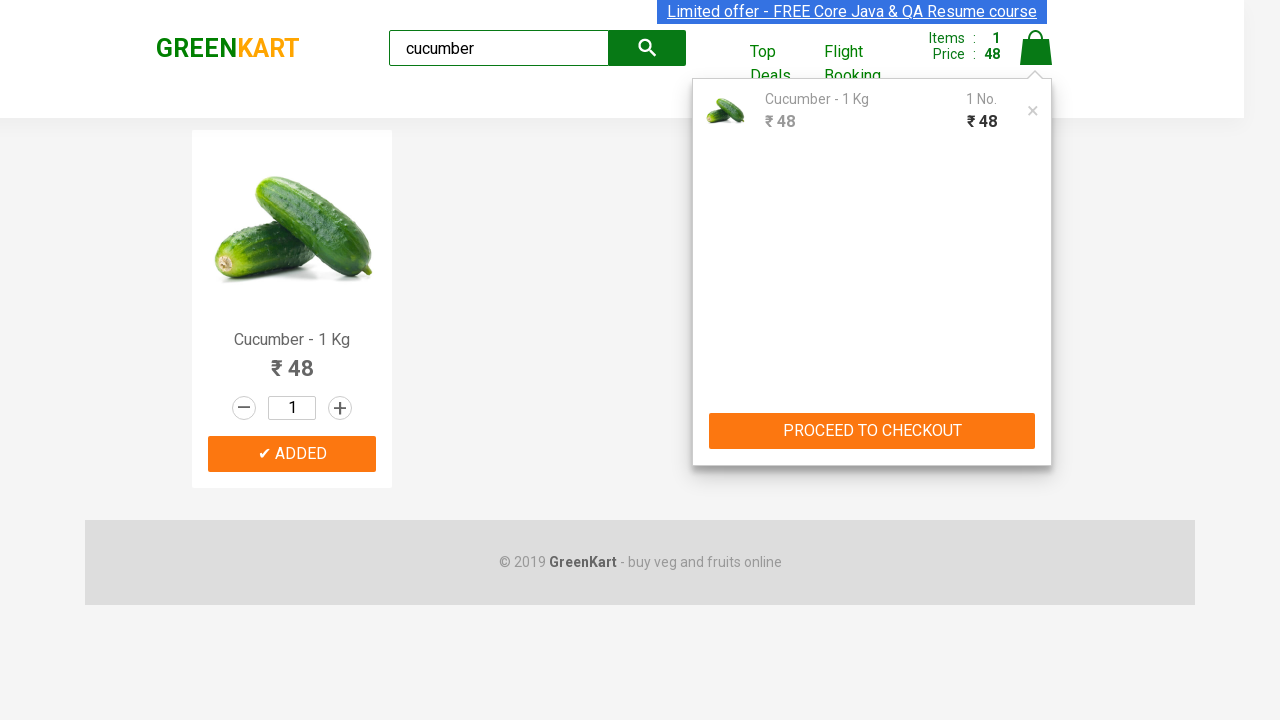

Clicked Place Order button at (1036, 420) on button:has-text('Place Order')
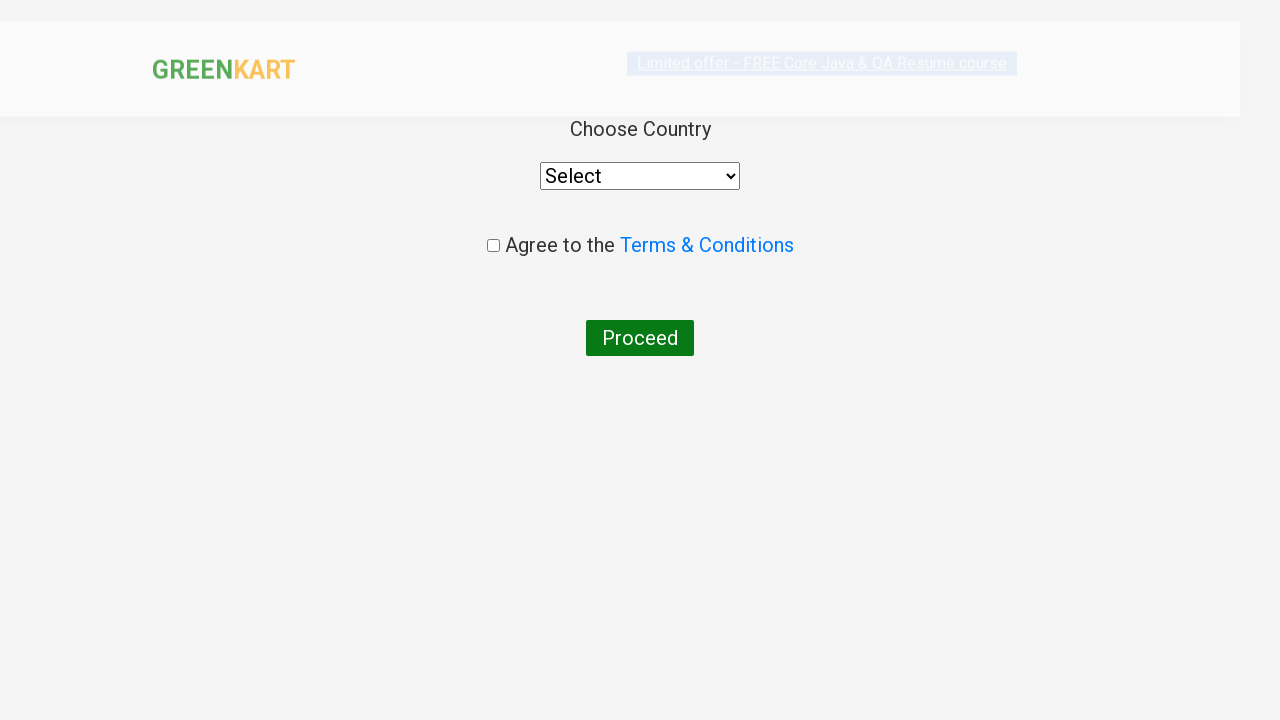

Country selection page loaded
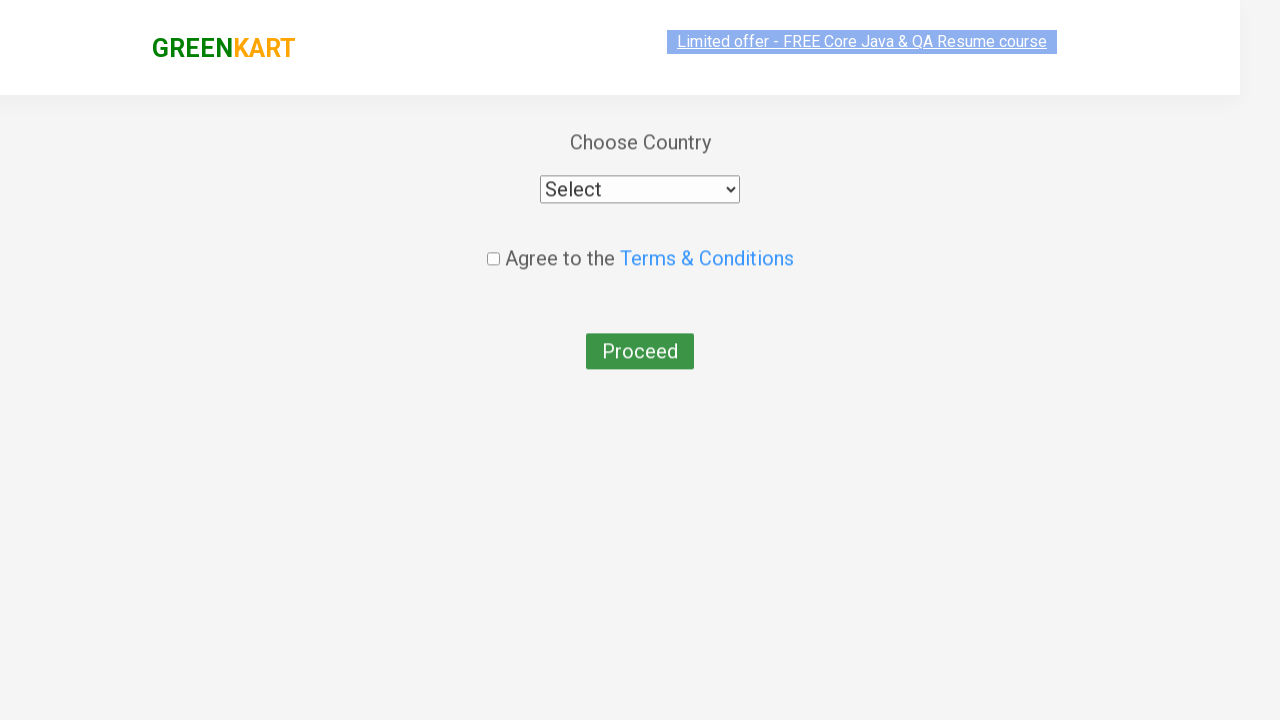

Clicked country dropdown menu at (640, 176) on select
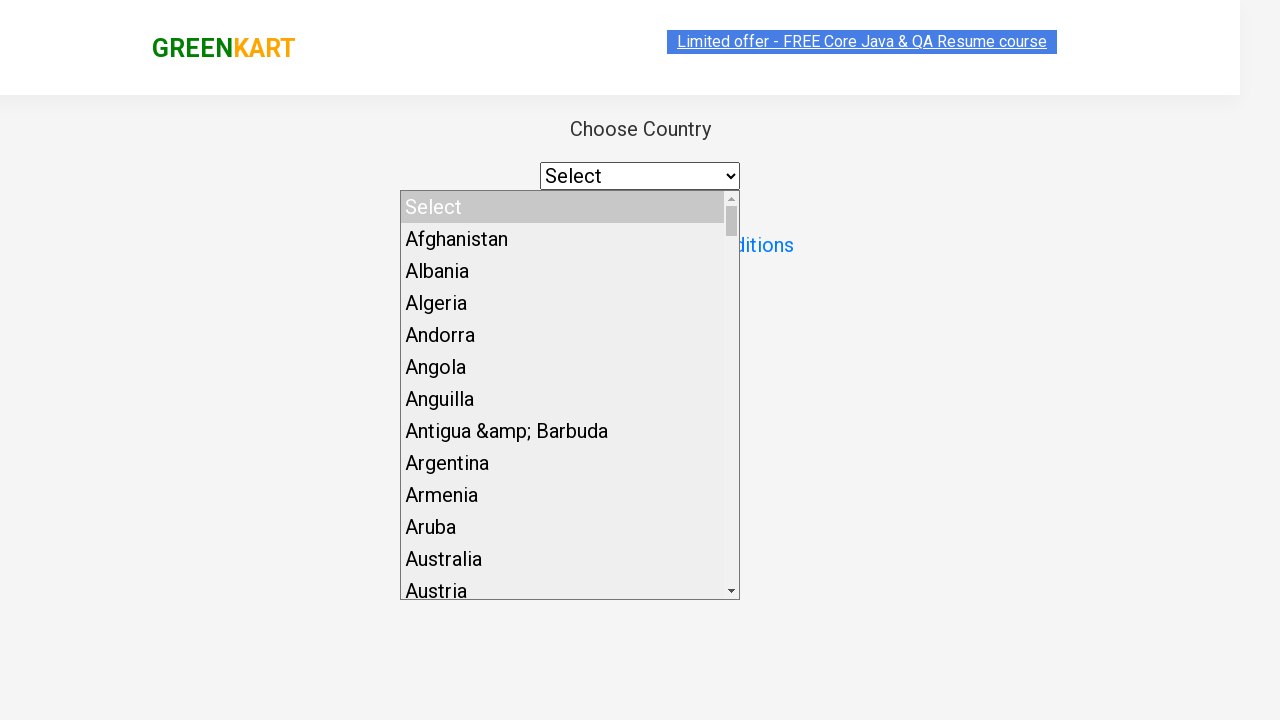

Selected United Kingdom from country dropdown on select
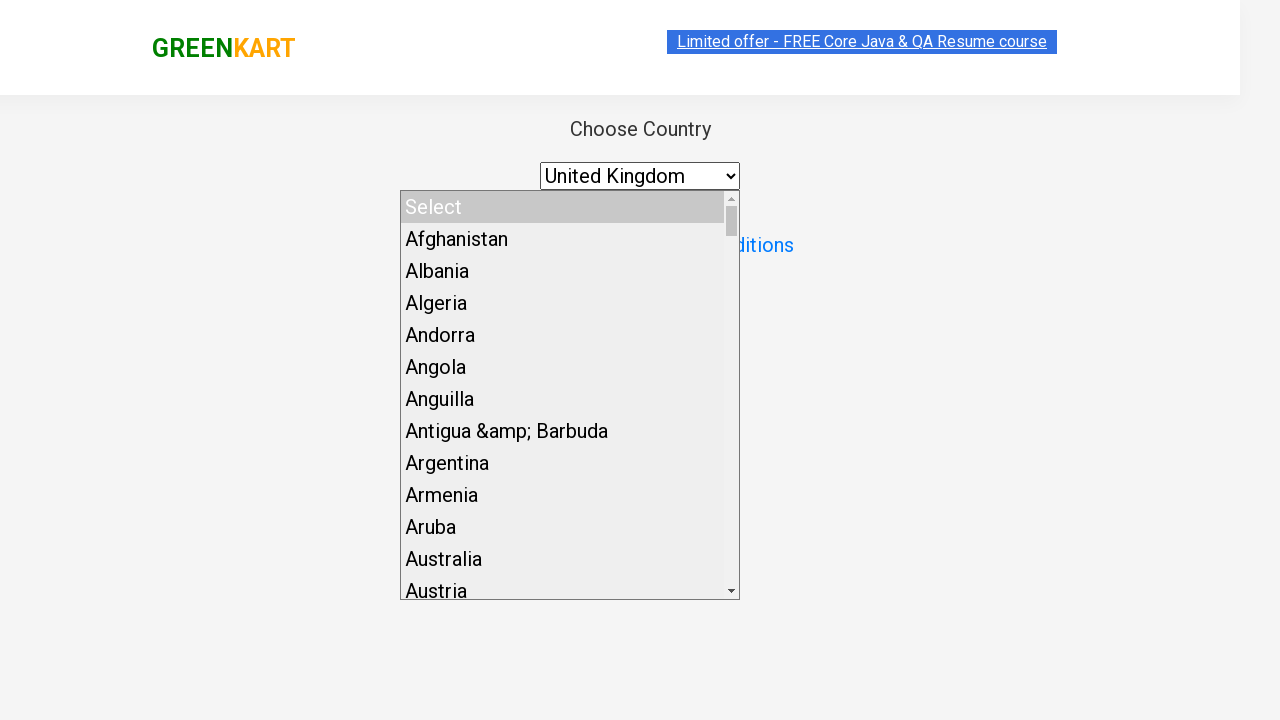

Checked terms and conditions checkbox at (493, 246) on input[type='checkbox']
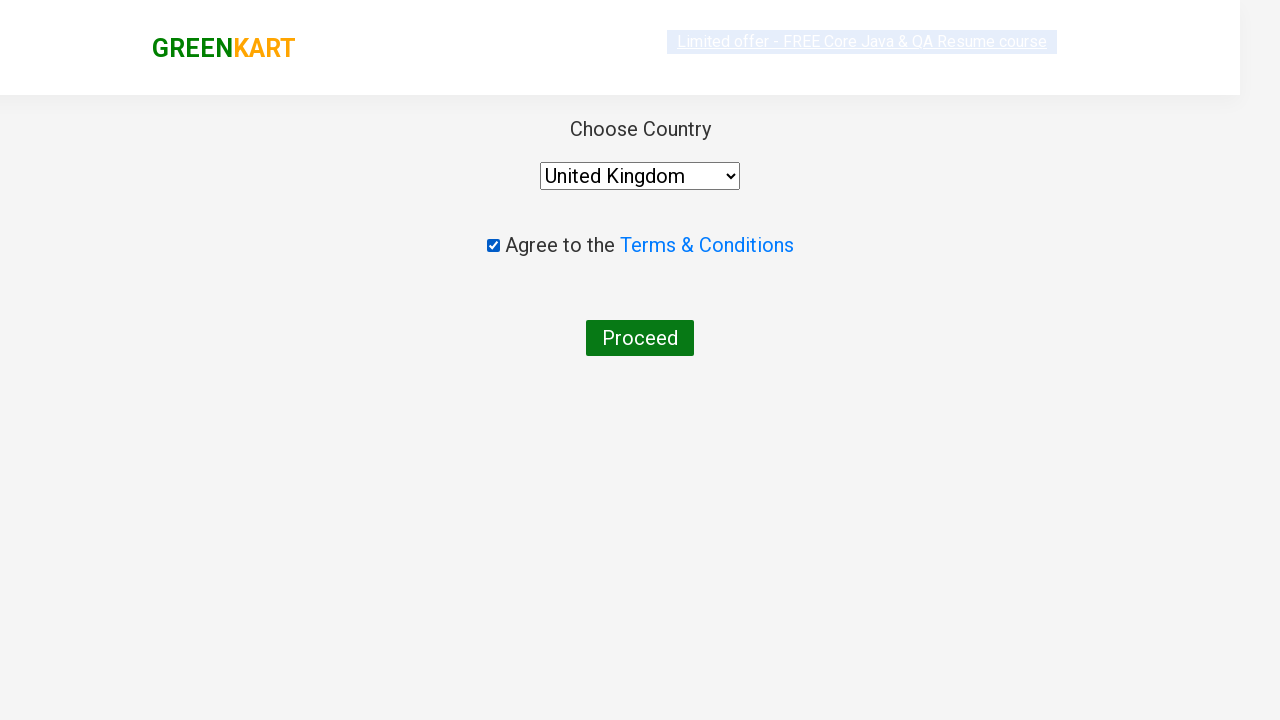

Clicked Proceed button to confirm order at (640, 338) on button:has-text('Proceed')
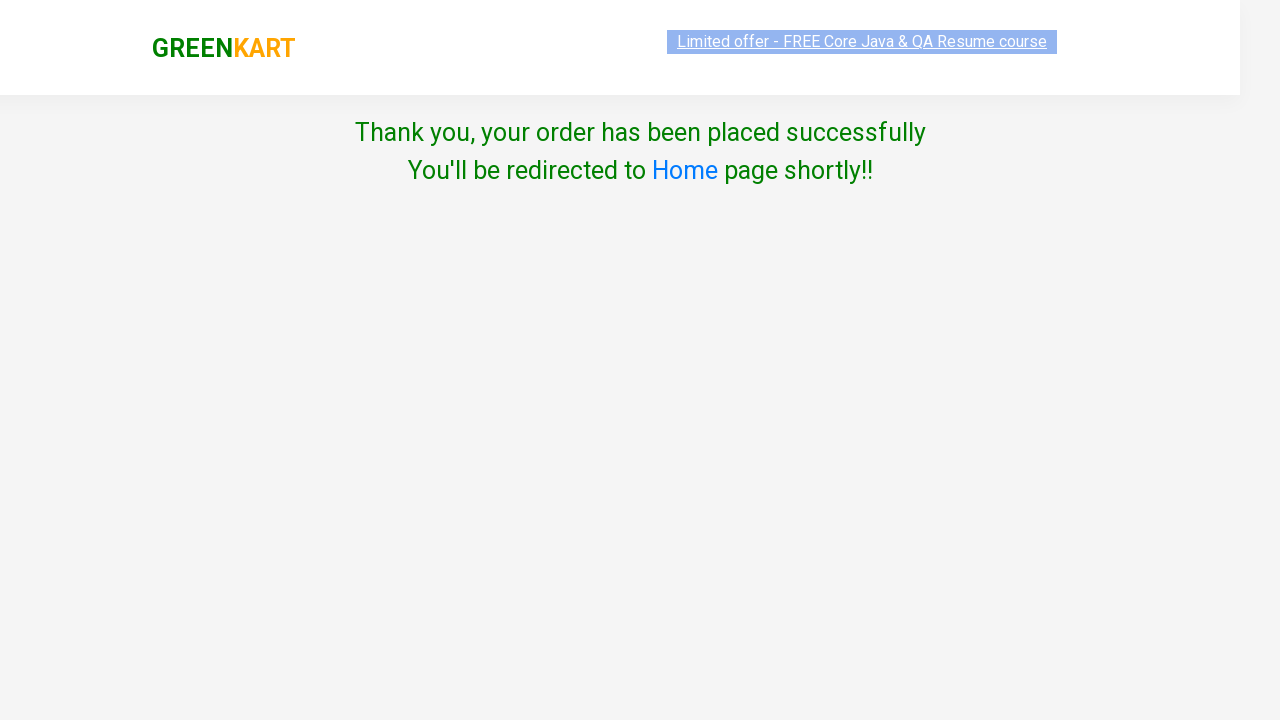

Order confirmation page displayed with success message
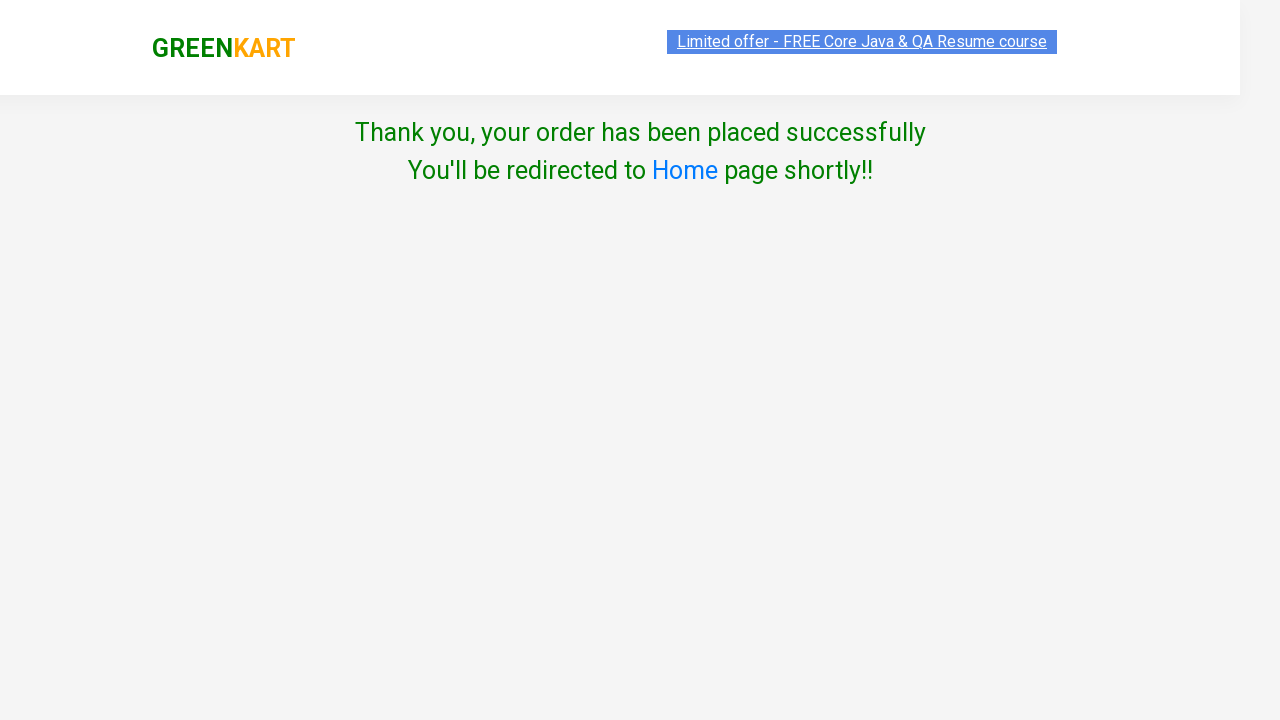

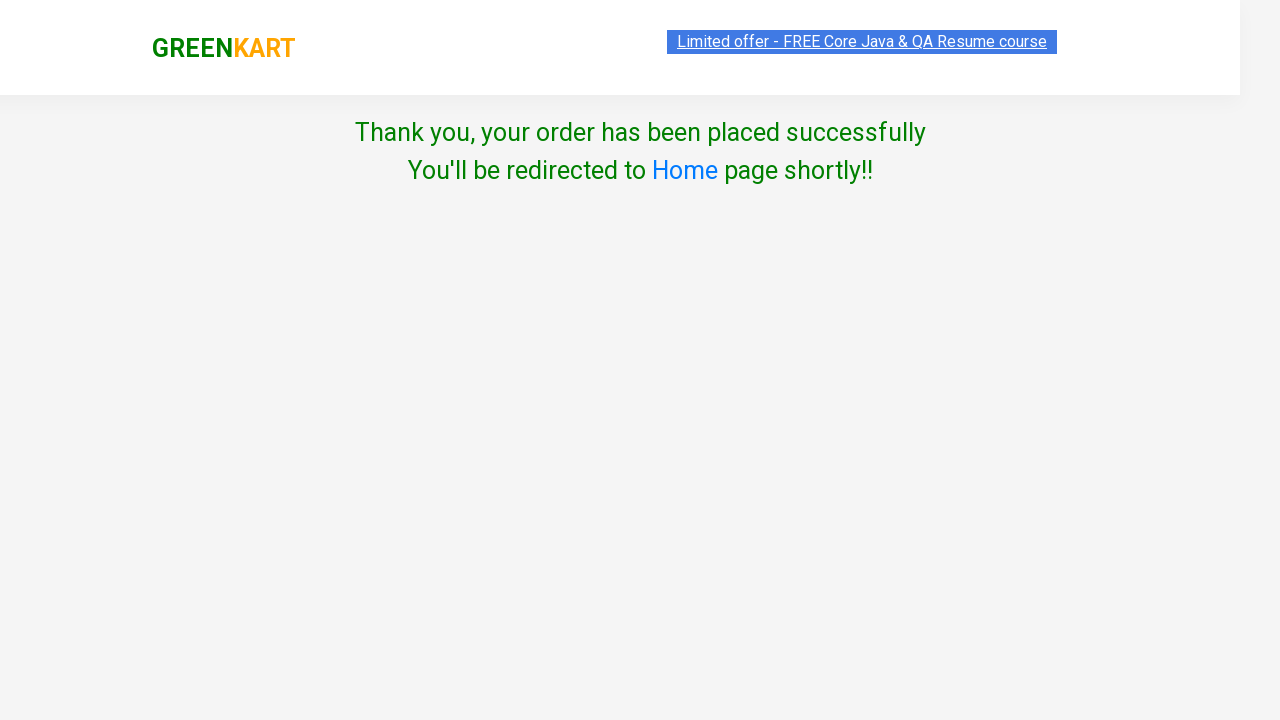